Clicks the receive emails checkbox and then clicks the show password button

Starting URL: https://join.secondlife.com/?lang=pt-BR

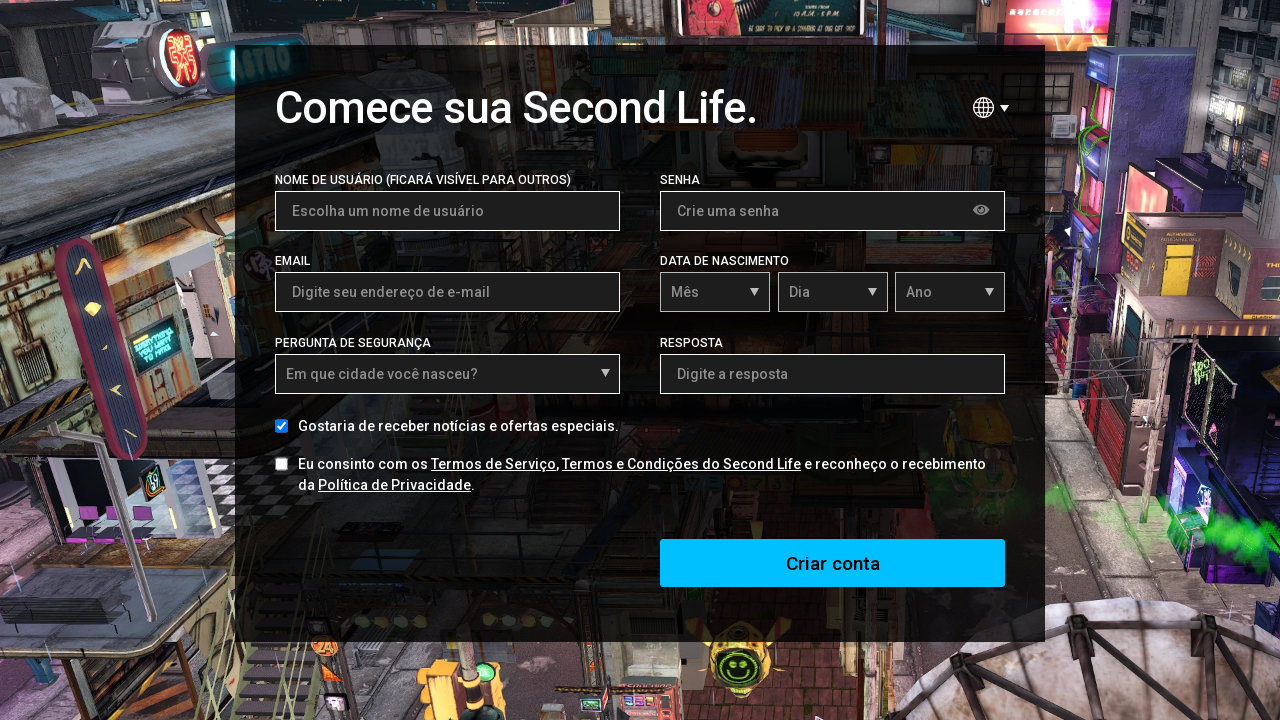

Located receive emails checkbox element
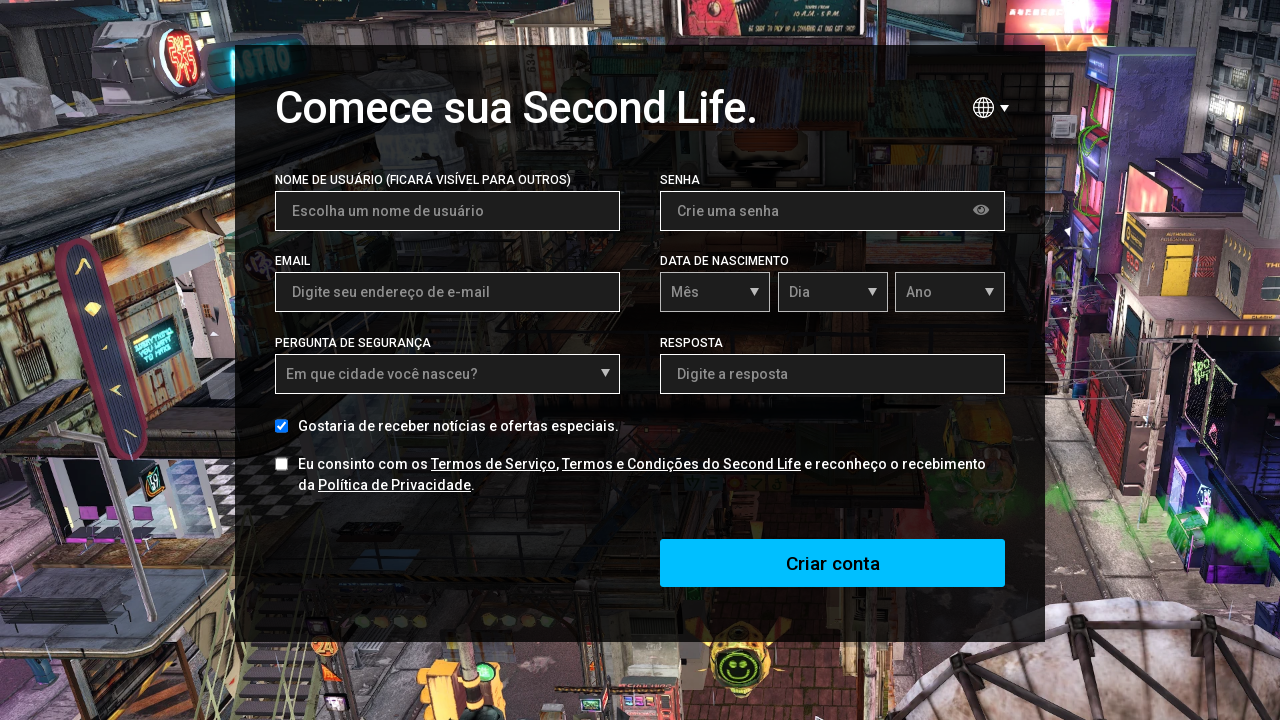

Hovered over receive emails checkbox at (282, 426) on #id_receive_emails
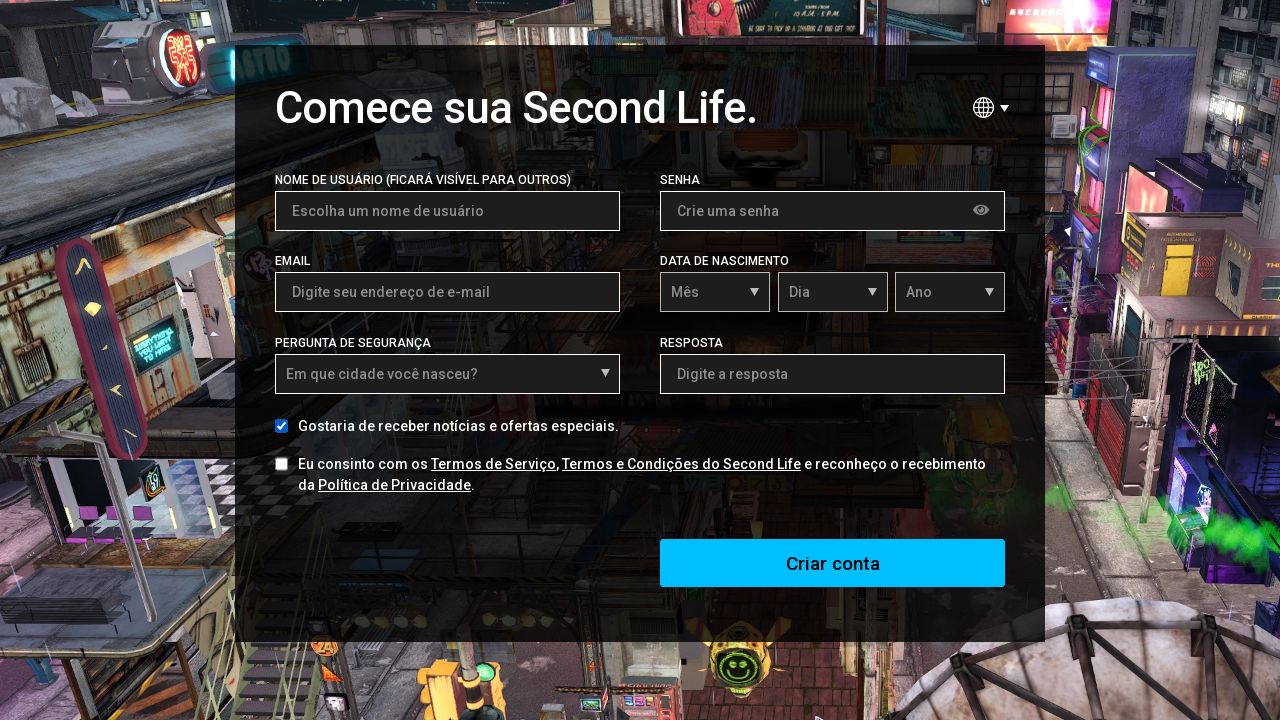

Clicked receive emails checkbox at (282, 426) on #id_receive_emails
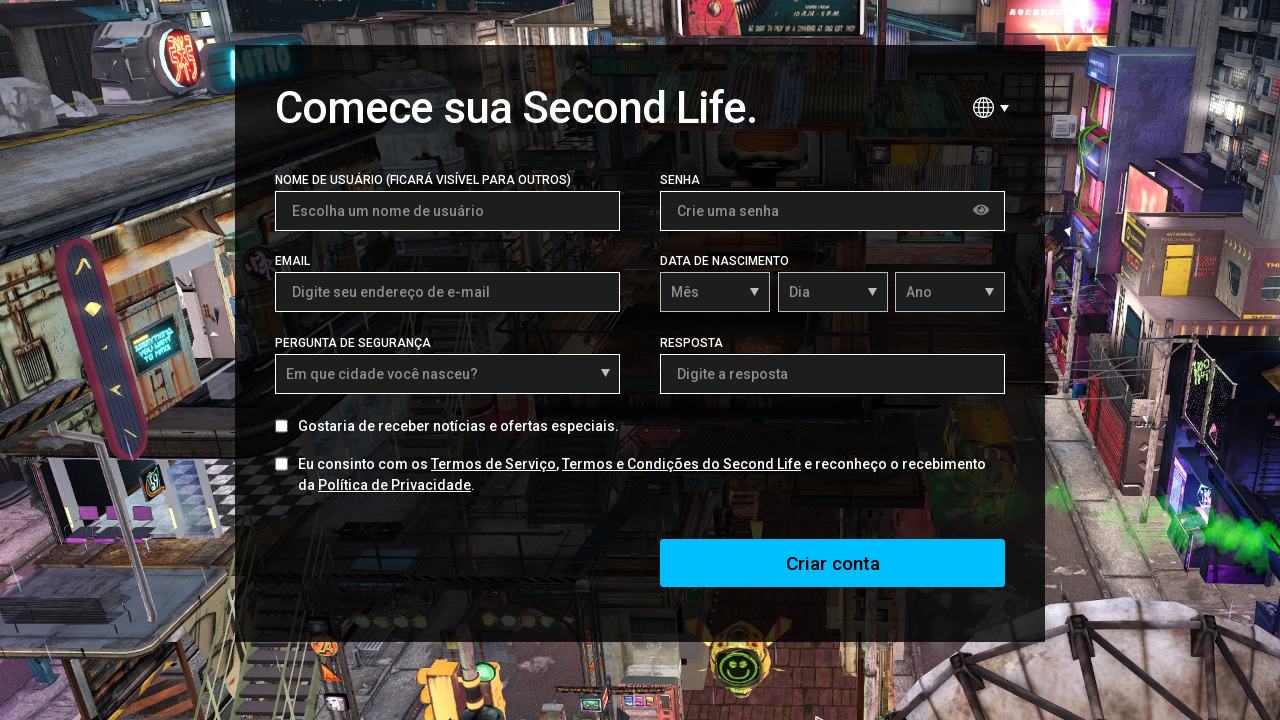

Clicked show password button at (981, 210) on //*[@id="show-pw"]
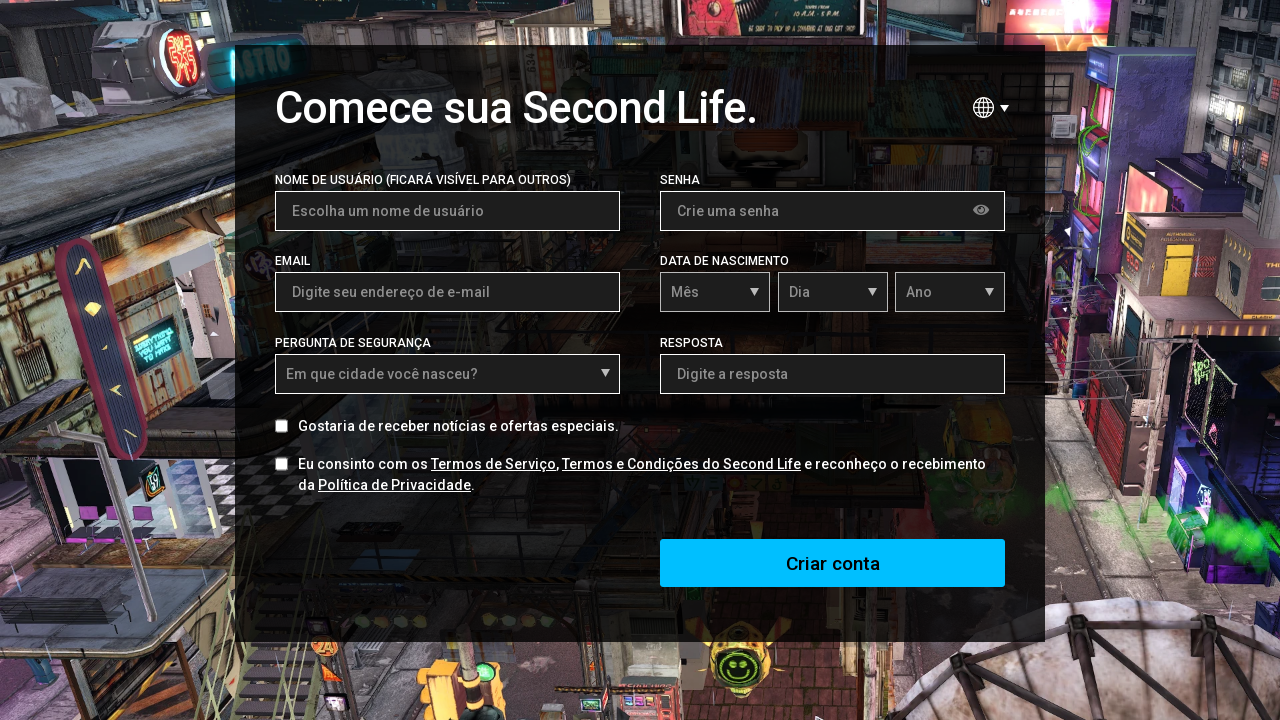

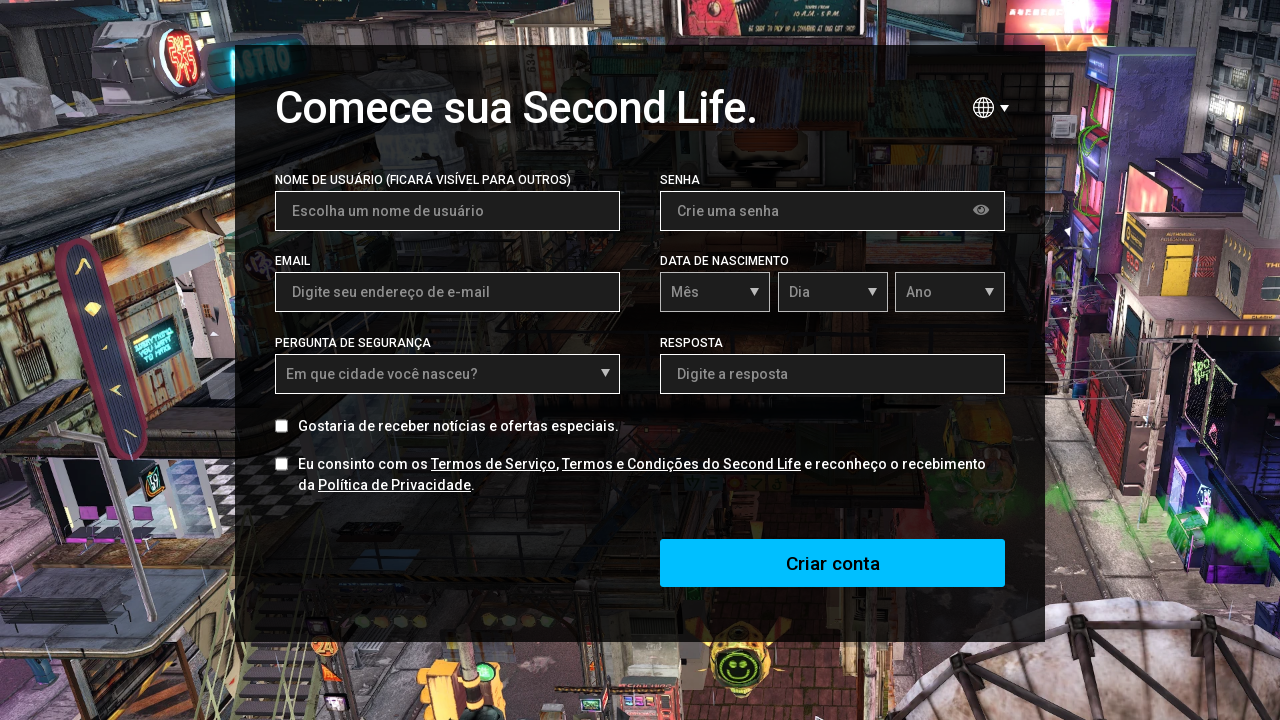